Tests form validation by submitting an empty hotel search form and verifying that error borders appear on required fields

Starting URL: https://hotel-testlab.coderslab.pl/en/

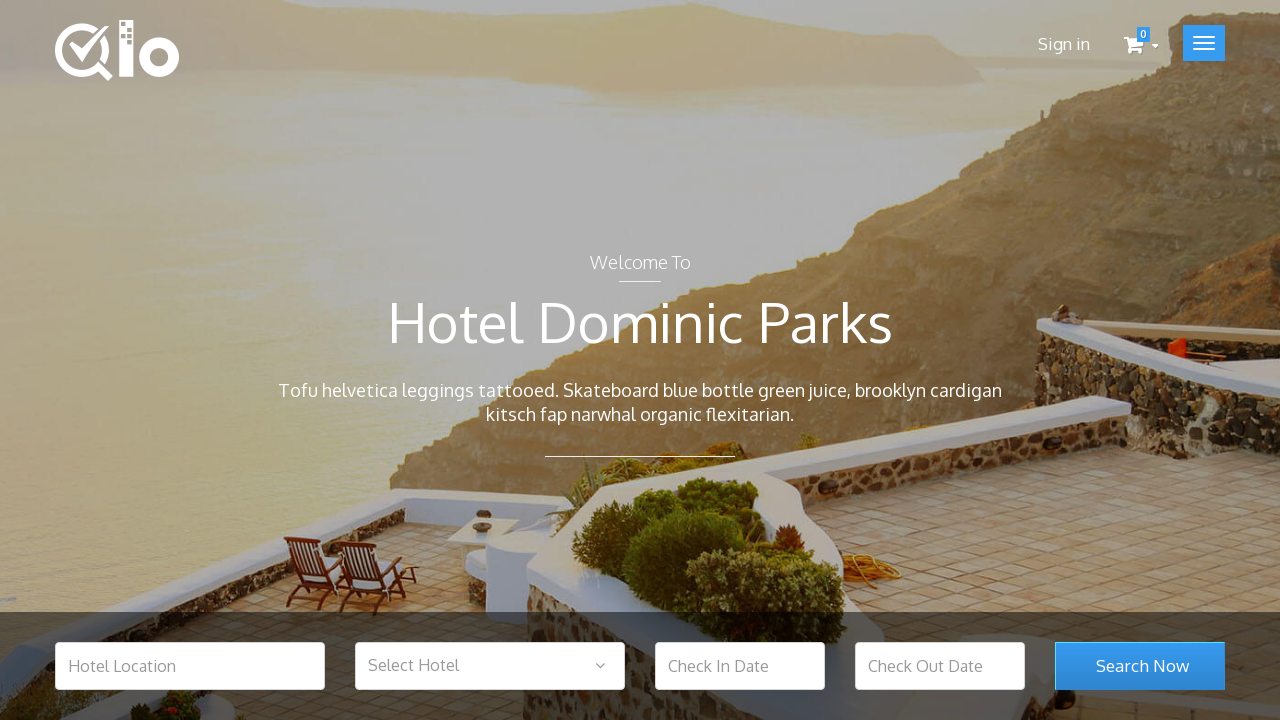

Clicked search room submit button without filling any fields at (1140, 666) on #search_room_submit
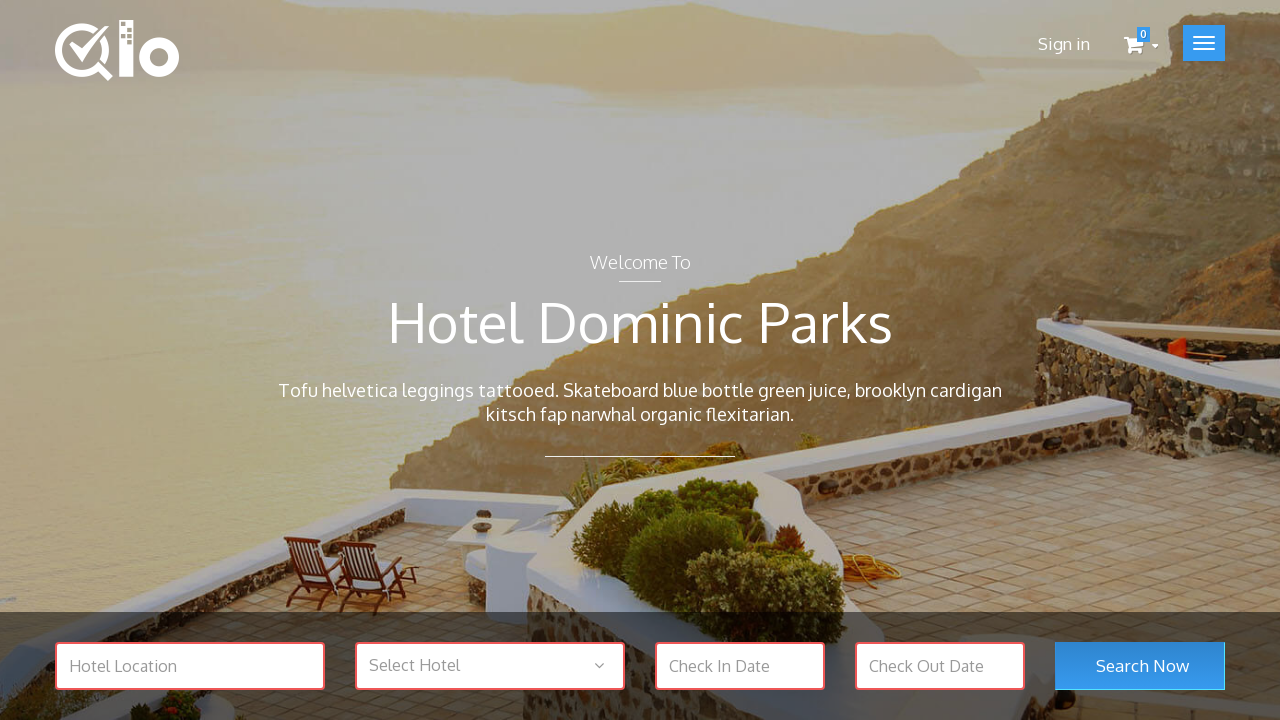

Located error border elements in form
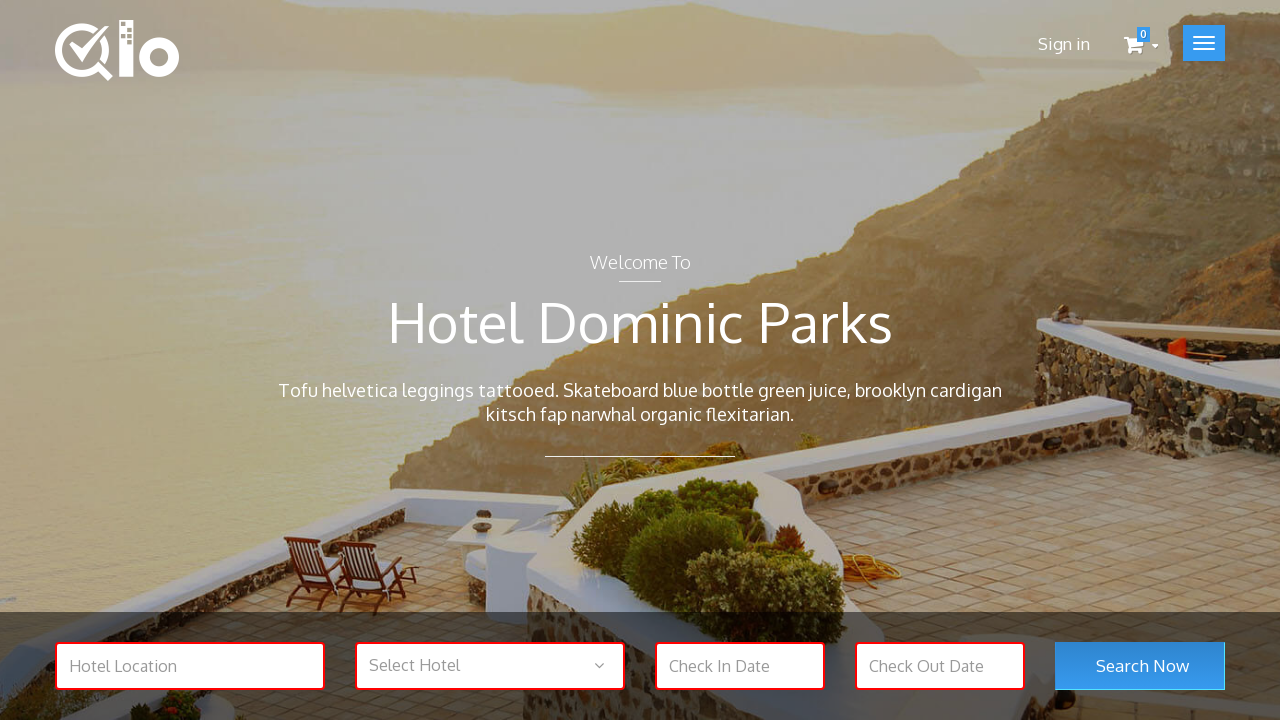

Waited for error borders to appear on form elements
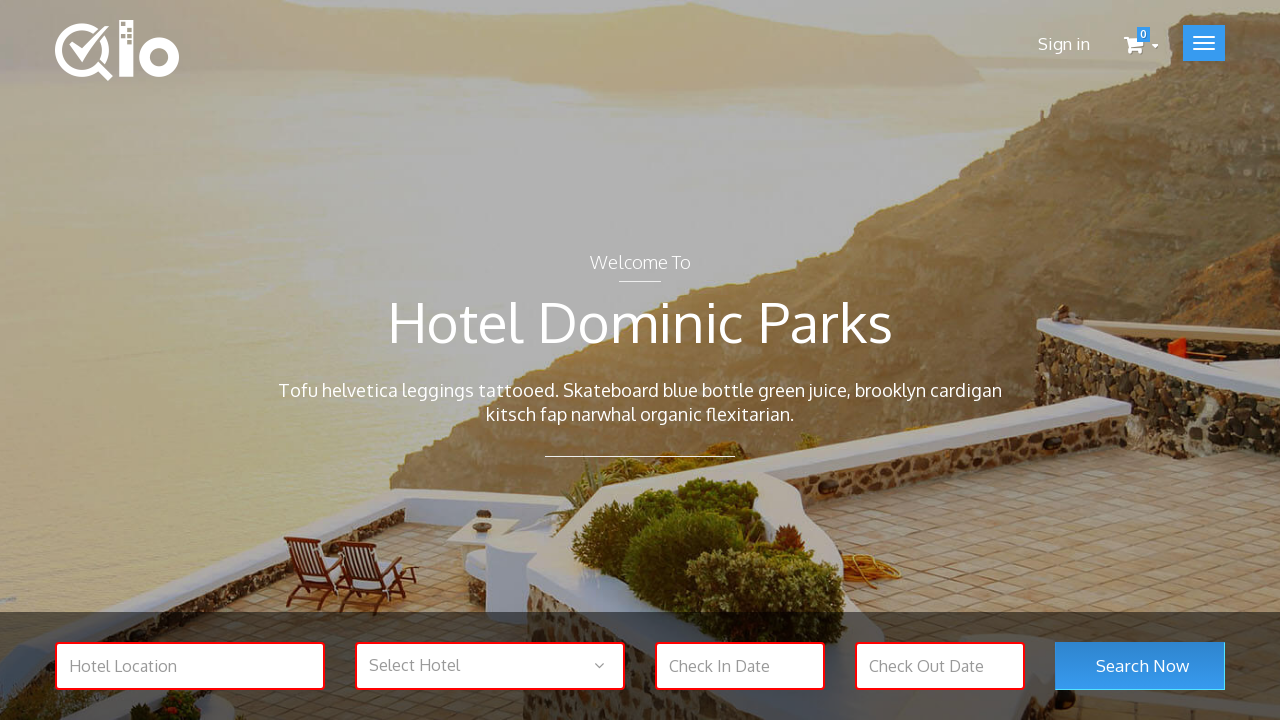

Verified that 4 form elements have error borders
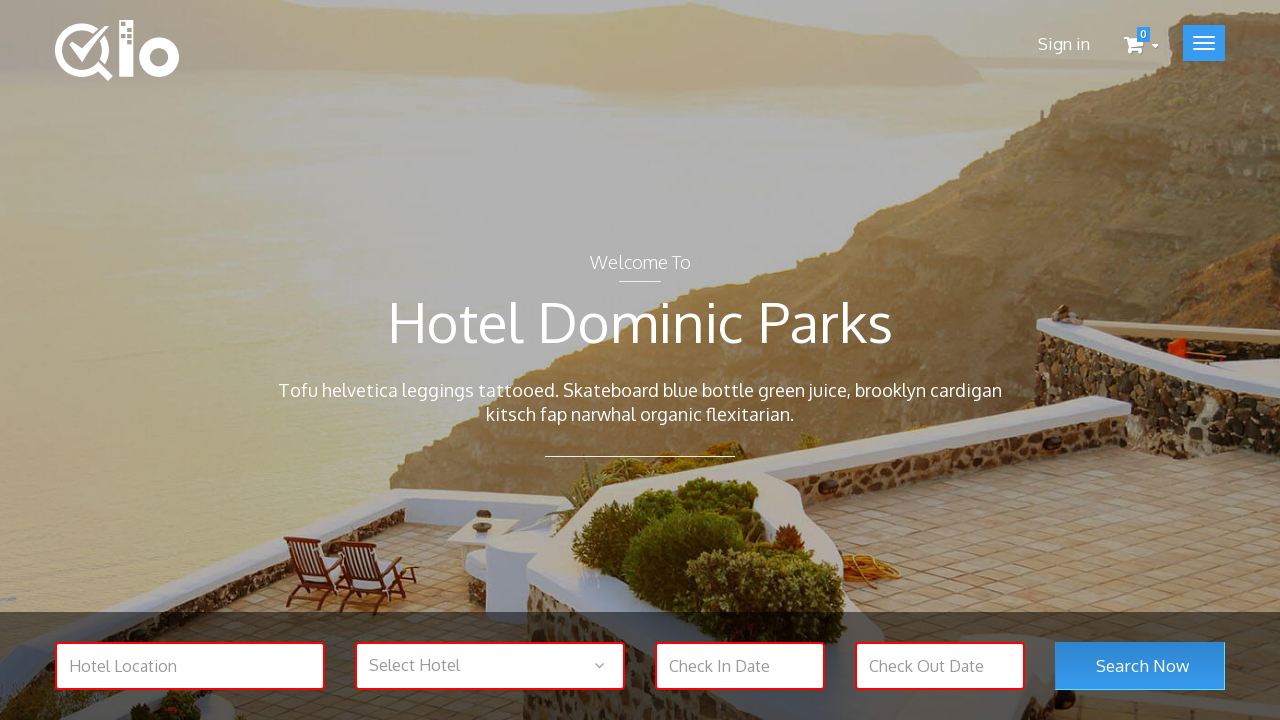

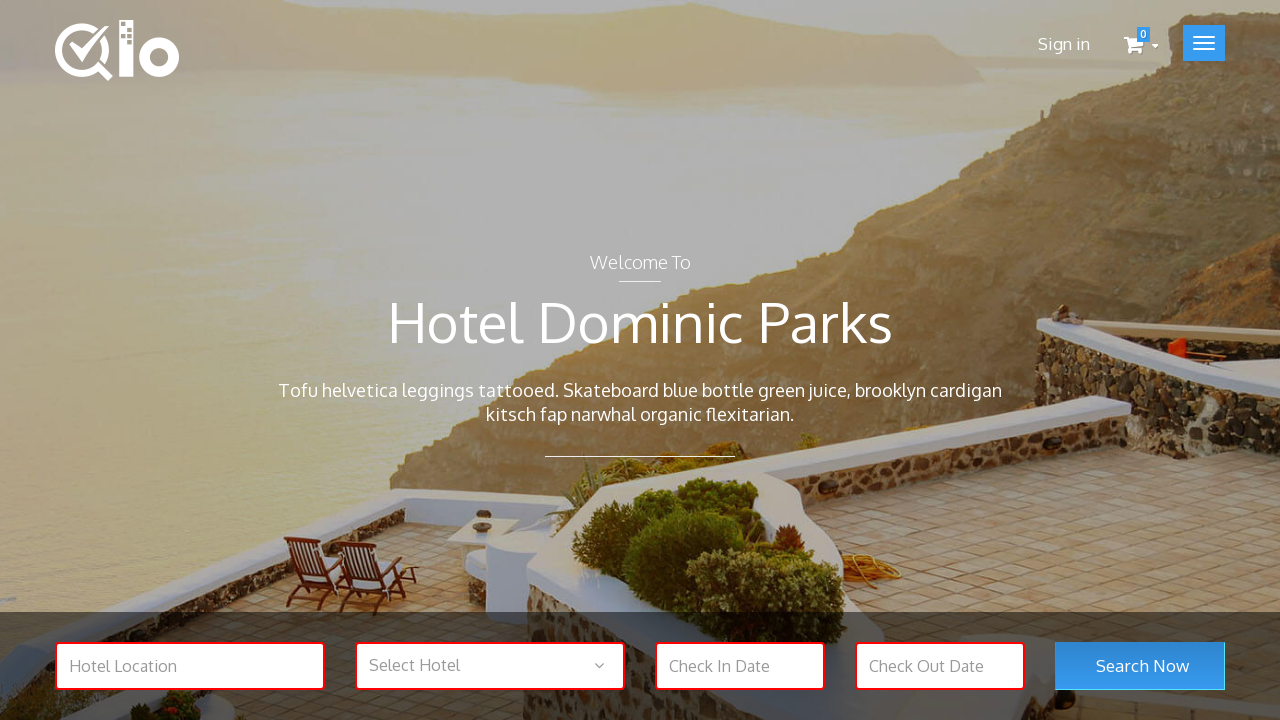